Tests form validation by clicking SIGN IN with empty fields and verifying required field error messages appear

Starting URL: https://dev.wadmp.com/

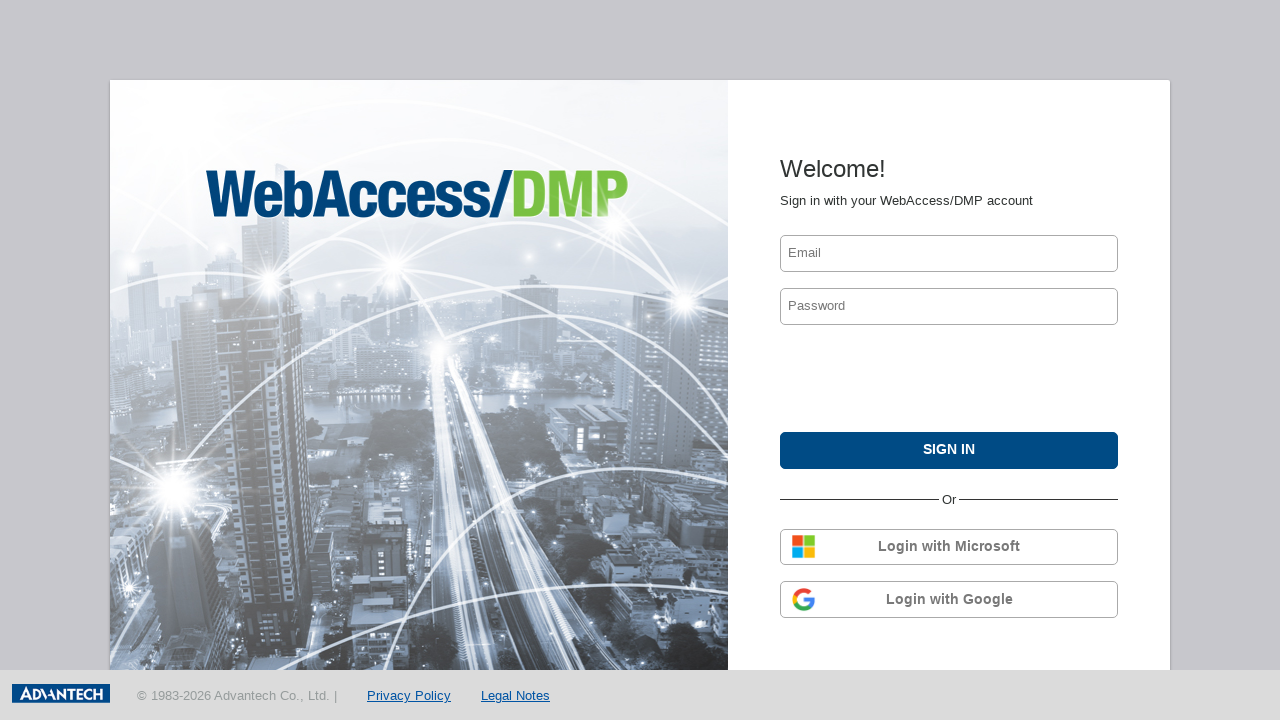

Waited for Welcome page to load
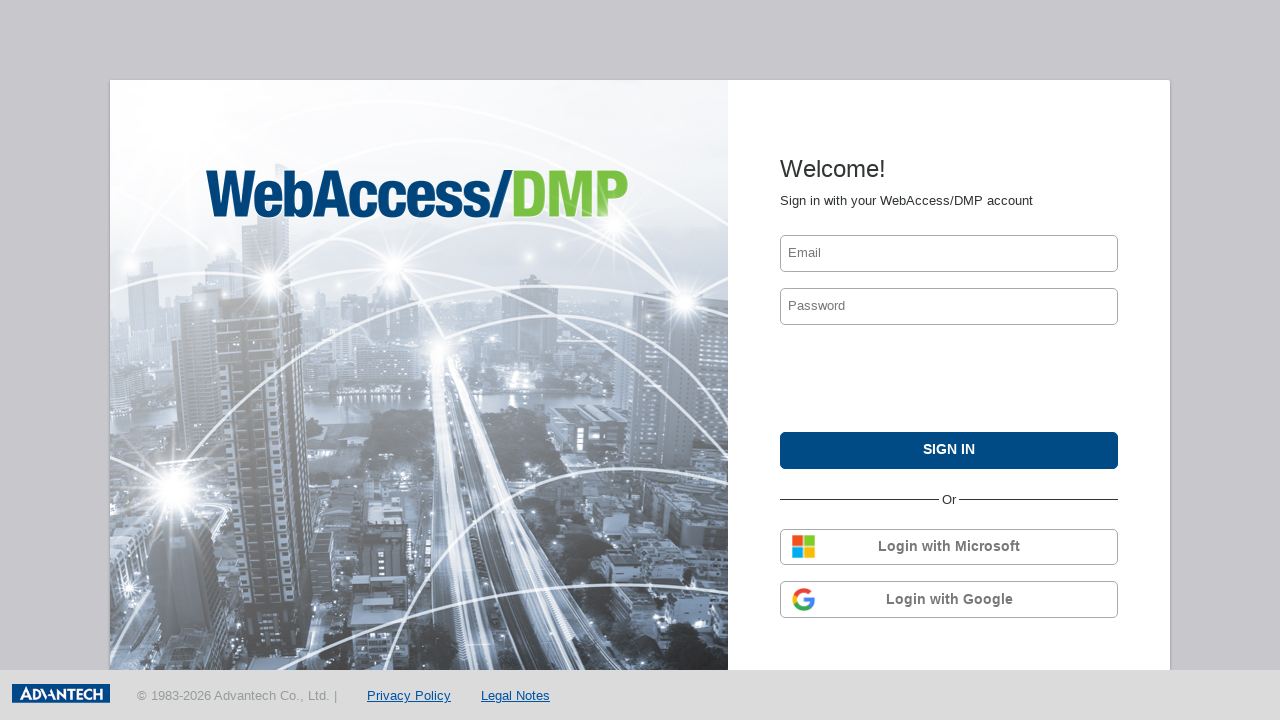

Clicked SIGN IN button with empty form fields at (949, 450) on button:has-text('SIGN IN')
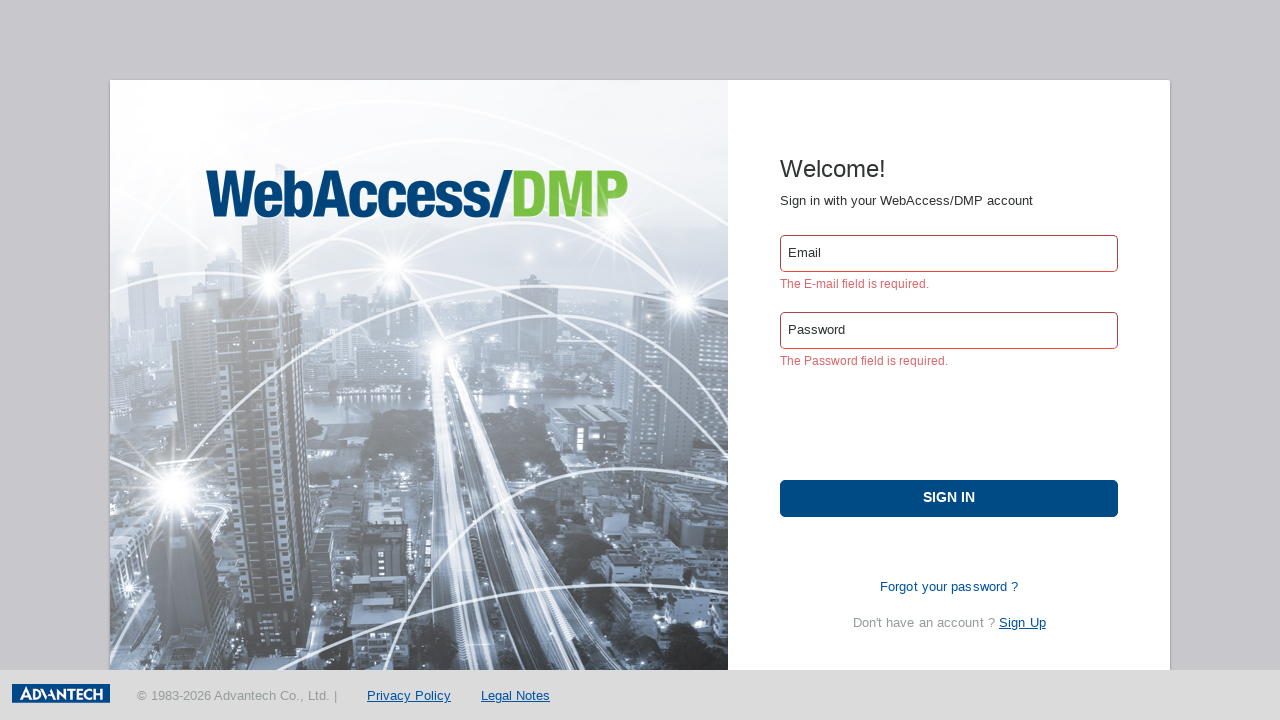

Verified email required field error message appeared
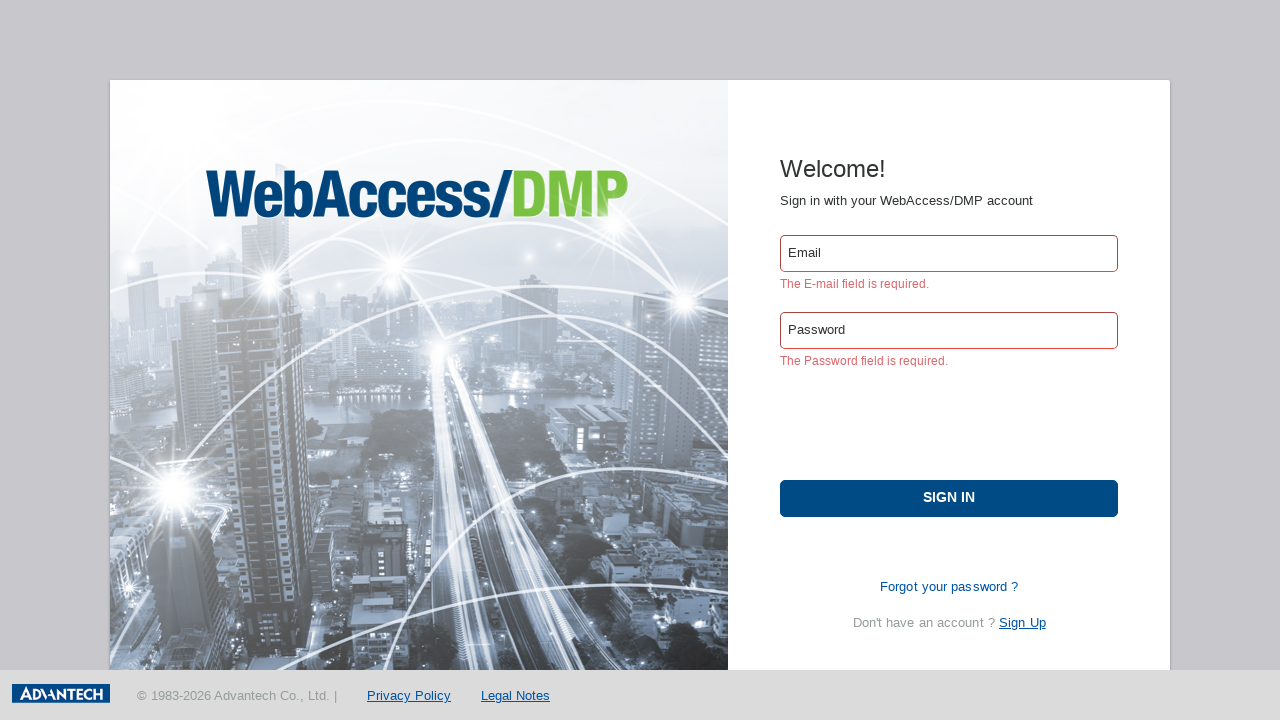

Verified password required field error message appeared
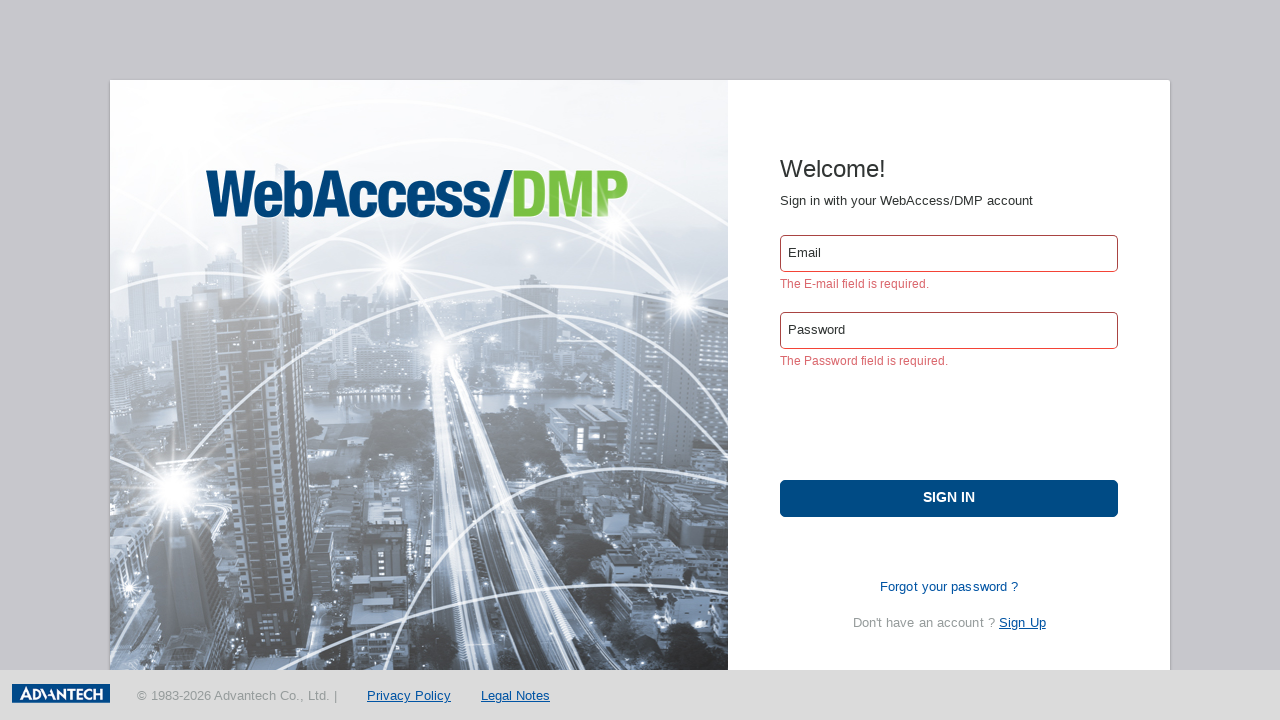

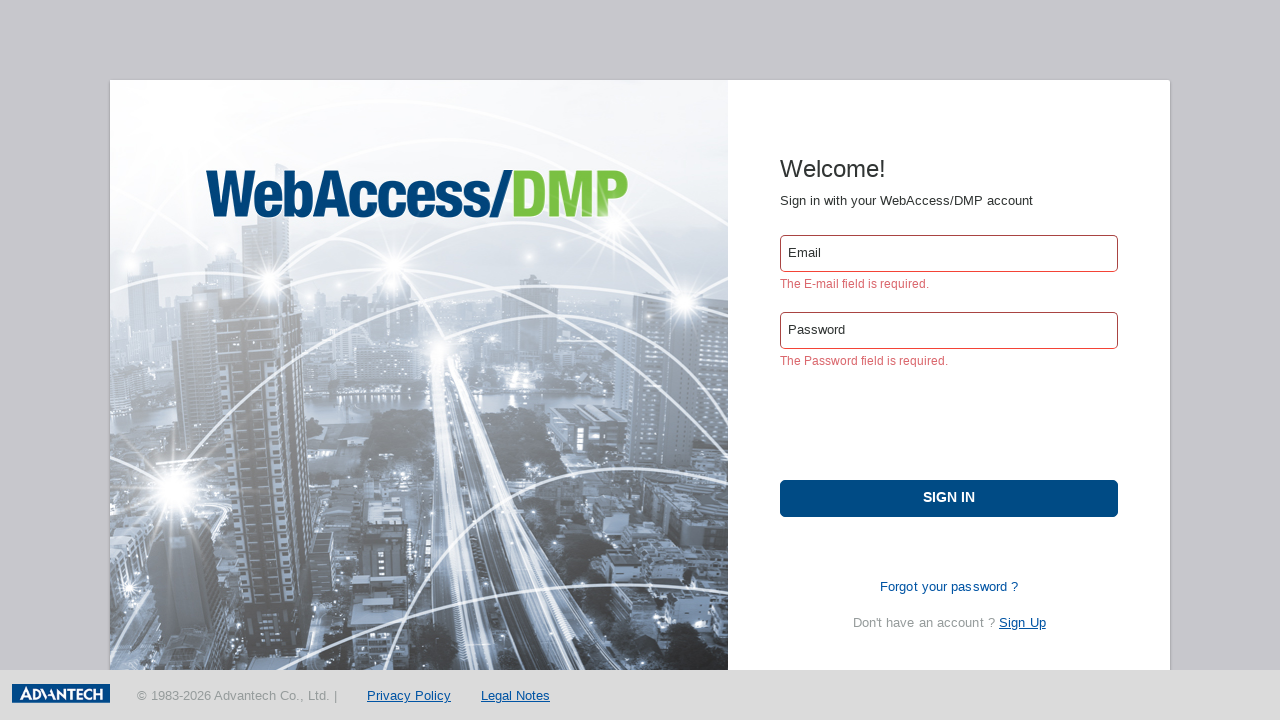